Navigates to Western Union homepage, closes a popup if displayed, and clicks the mobile login button

Starting URL: https://www.westernunion.com/us/en/home.html

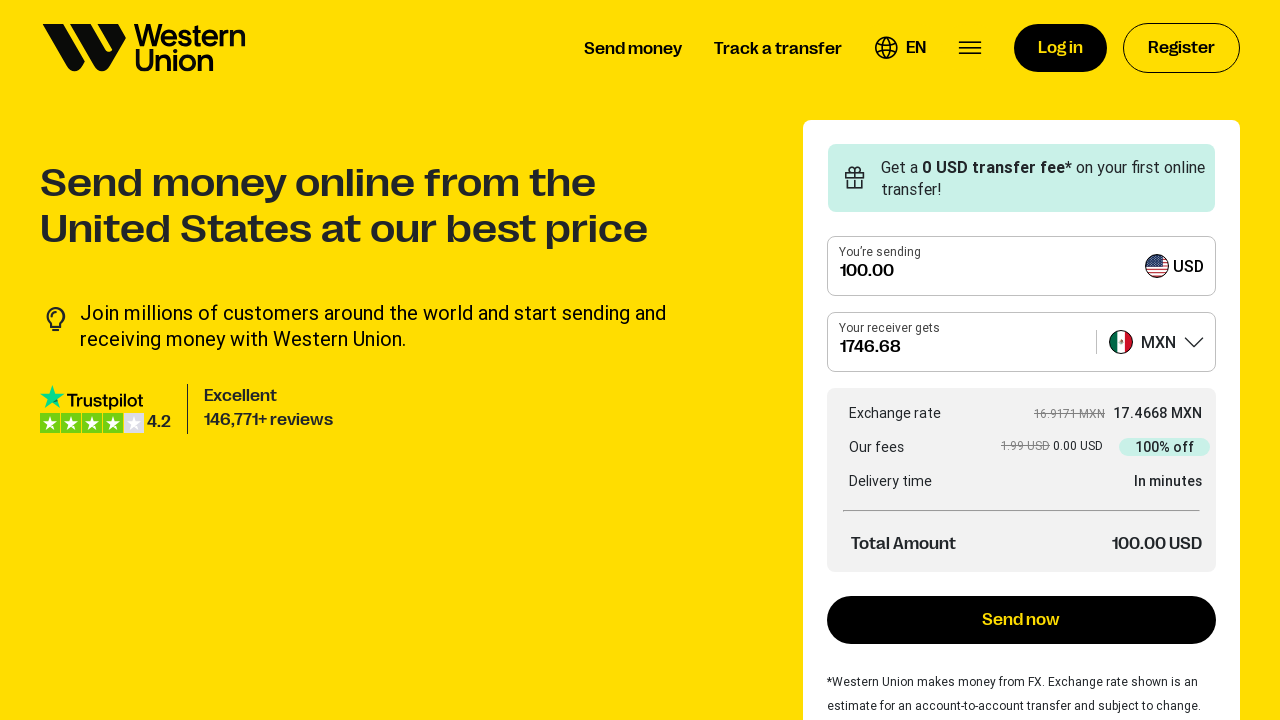

Navigated to Western Union homepage
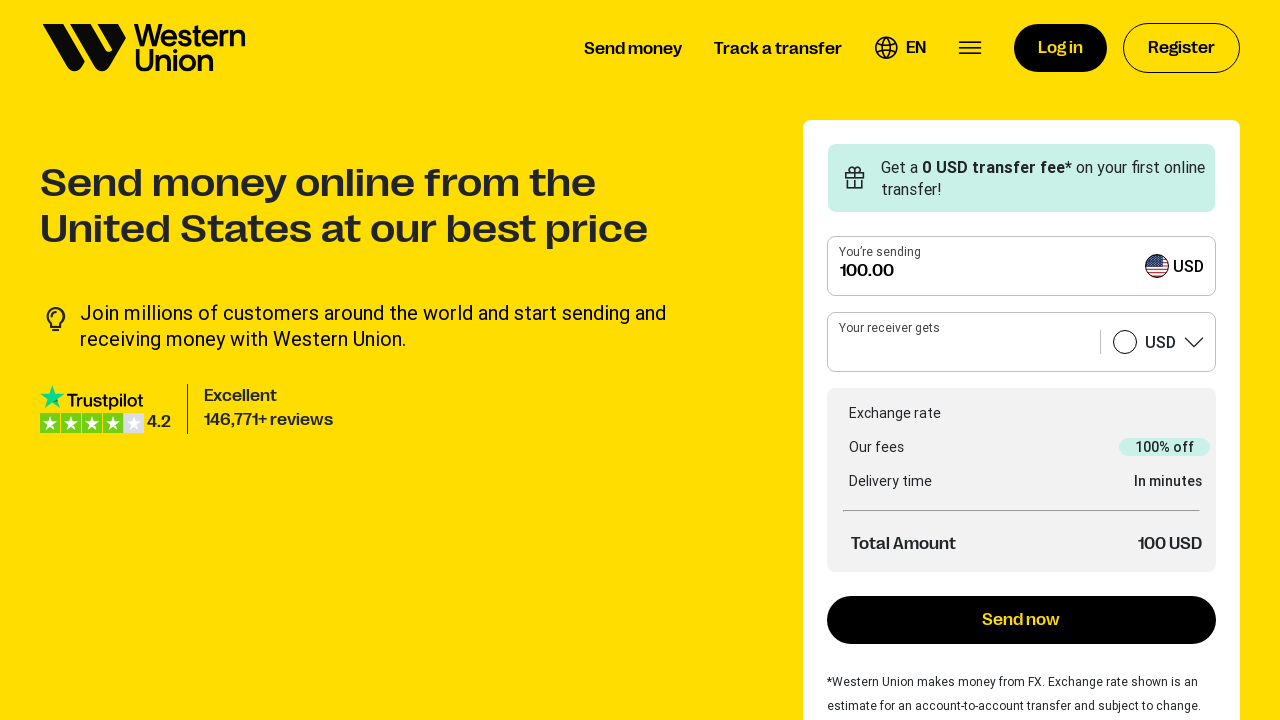

Checked for popup - none visible
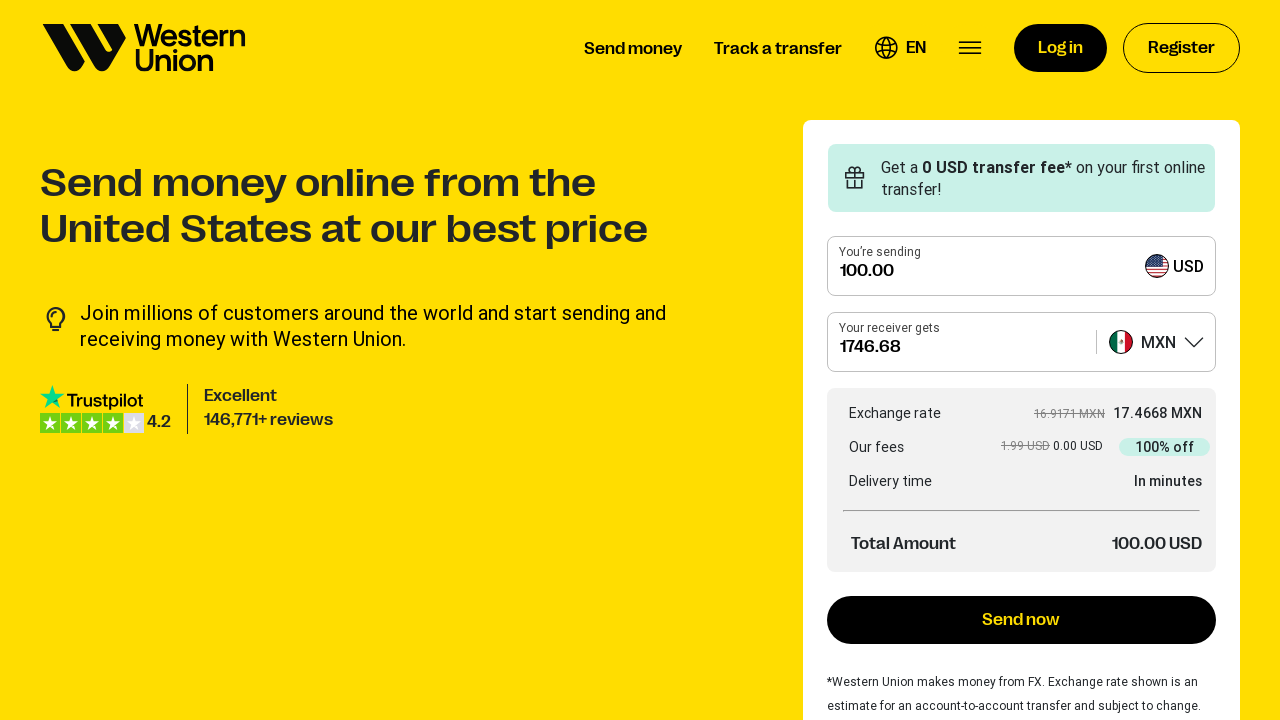

Clicked mobile login button at (1060, 48) on a[id='wu-mobile-login-button'] span
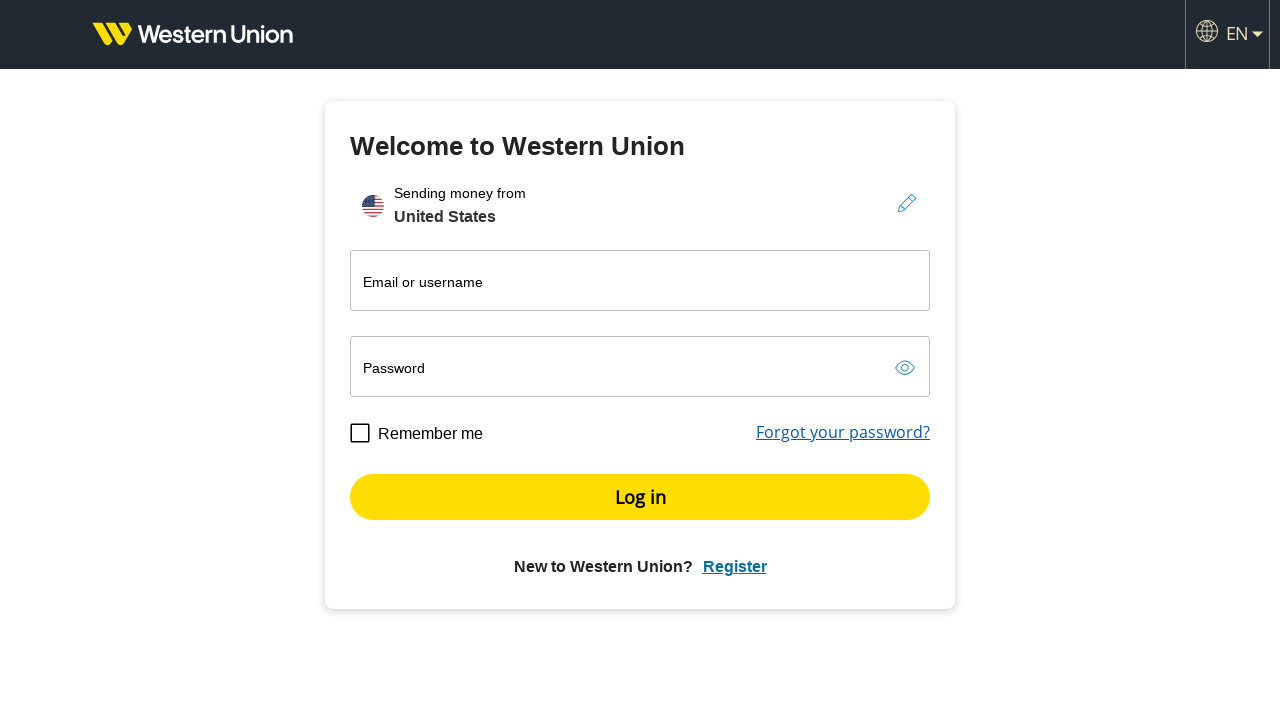

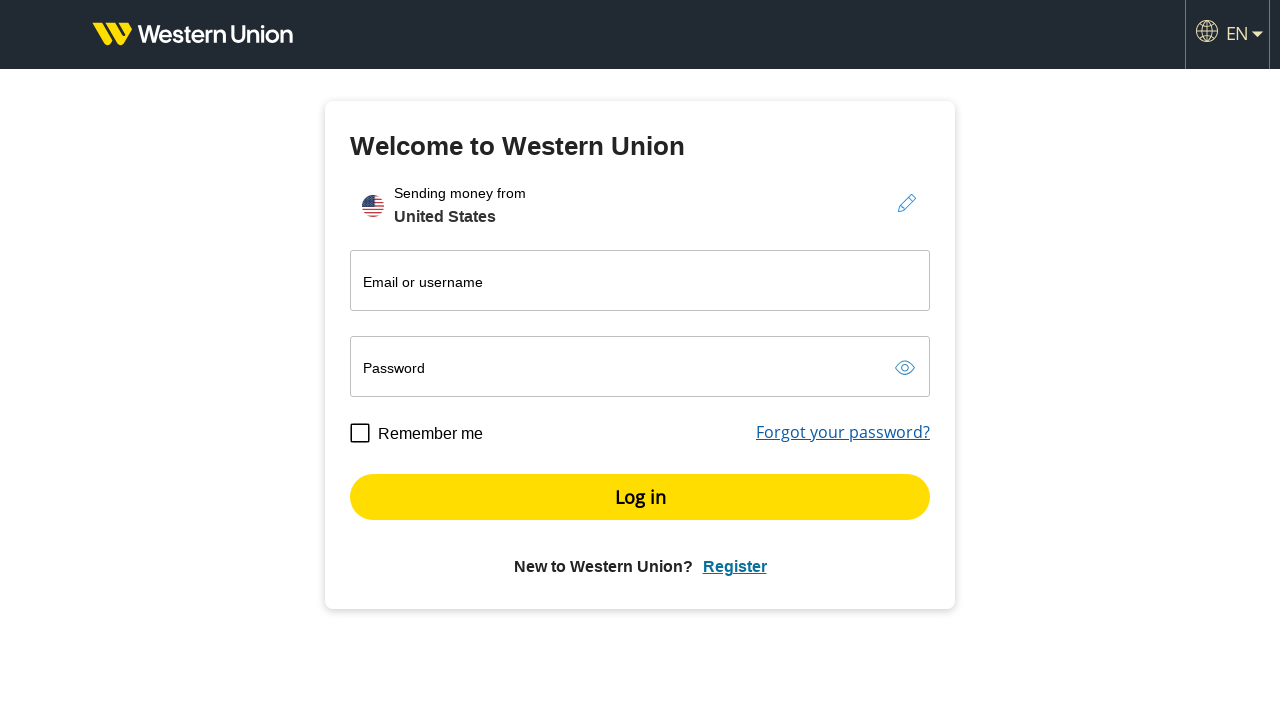